Navigates to a sitemap XML page and clicks on a link to the main website homepage

Starting URL: https://www.getcalley.com/page-sitemap.xml

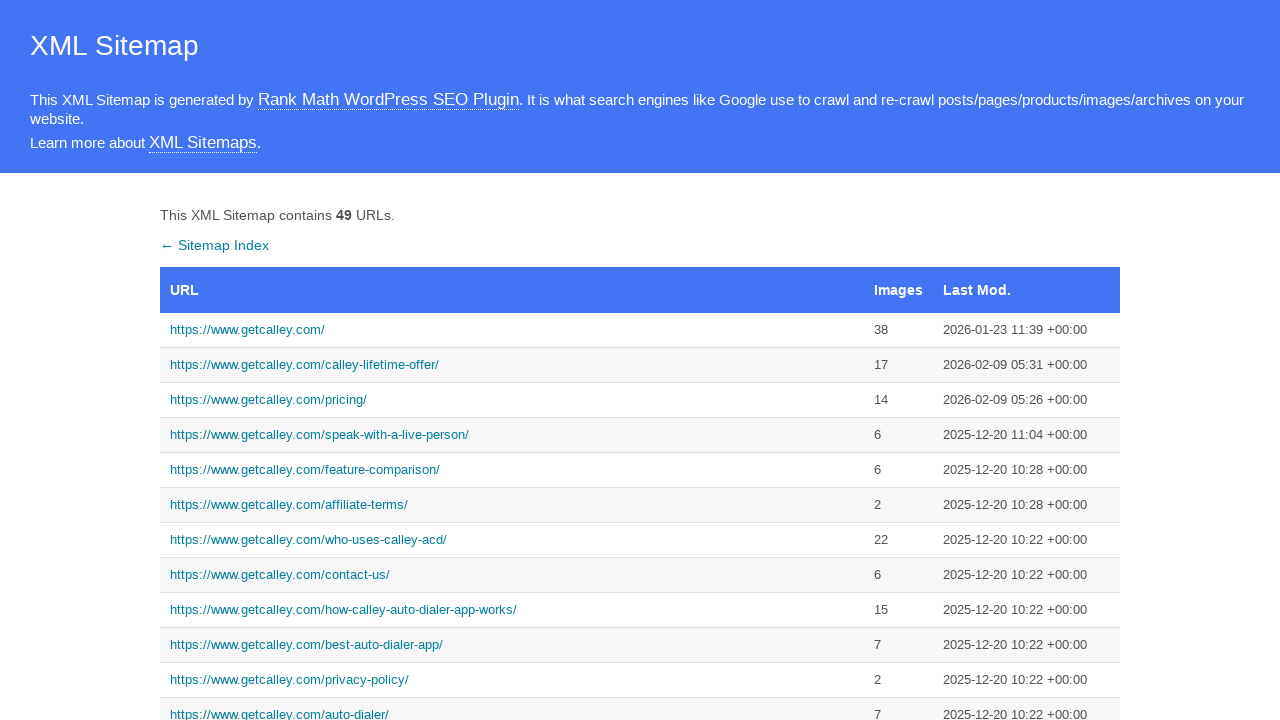

Navigated to sitemap XML page at https://www.getcalley.com/page-sitemap.xml
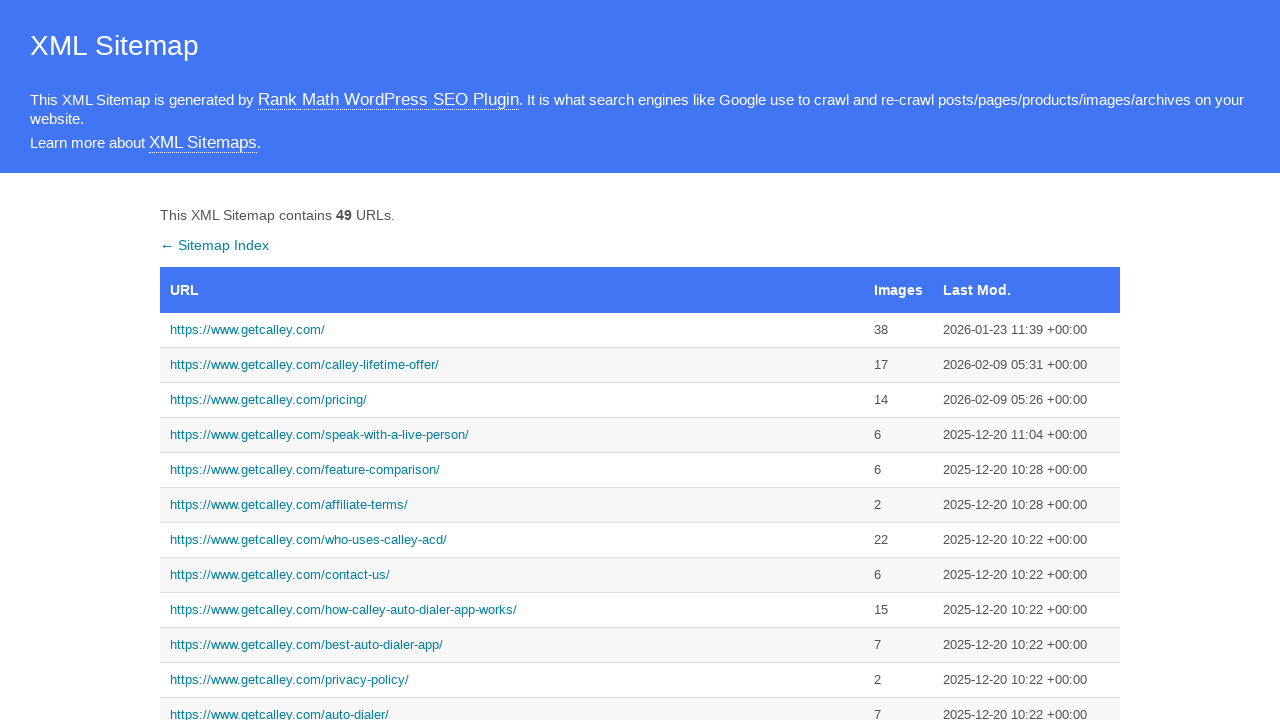

Clicked on link to main website homepage at (512, 330) on text=https://www.getcalley.com/
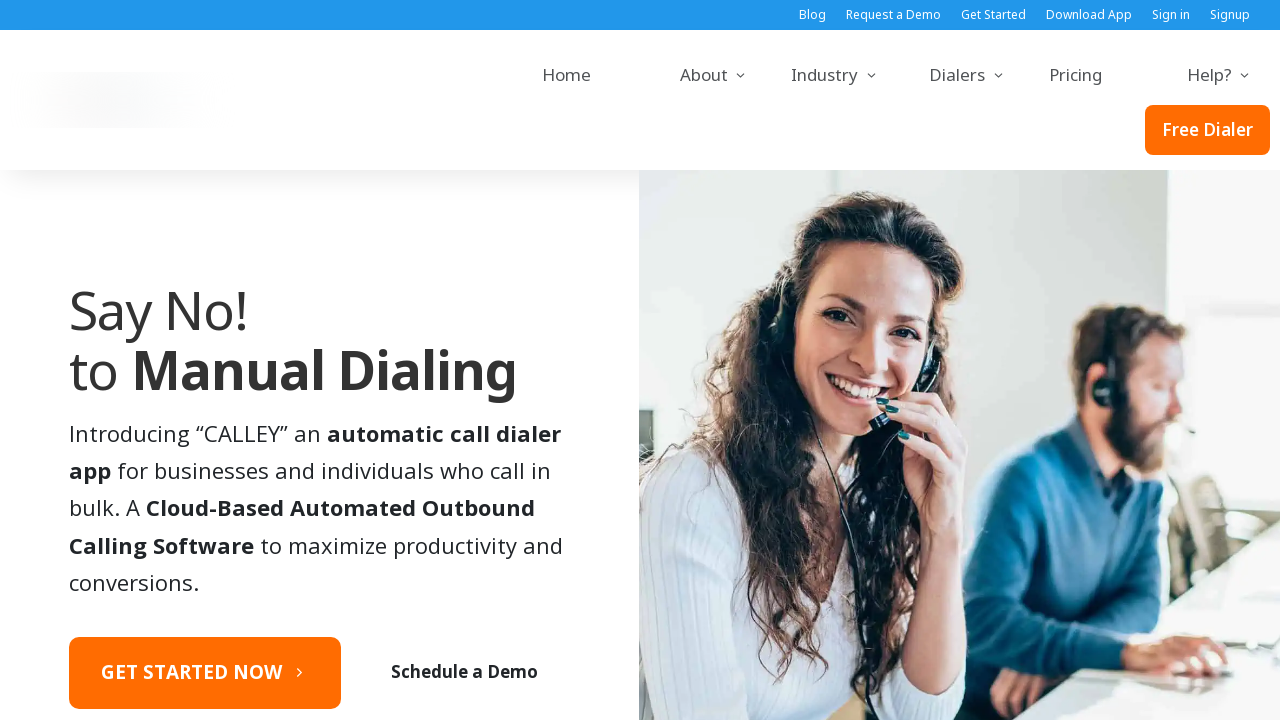

Homepage loaded successfully
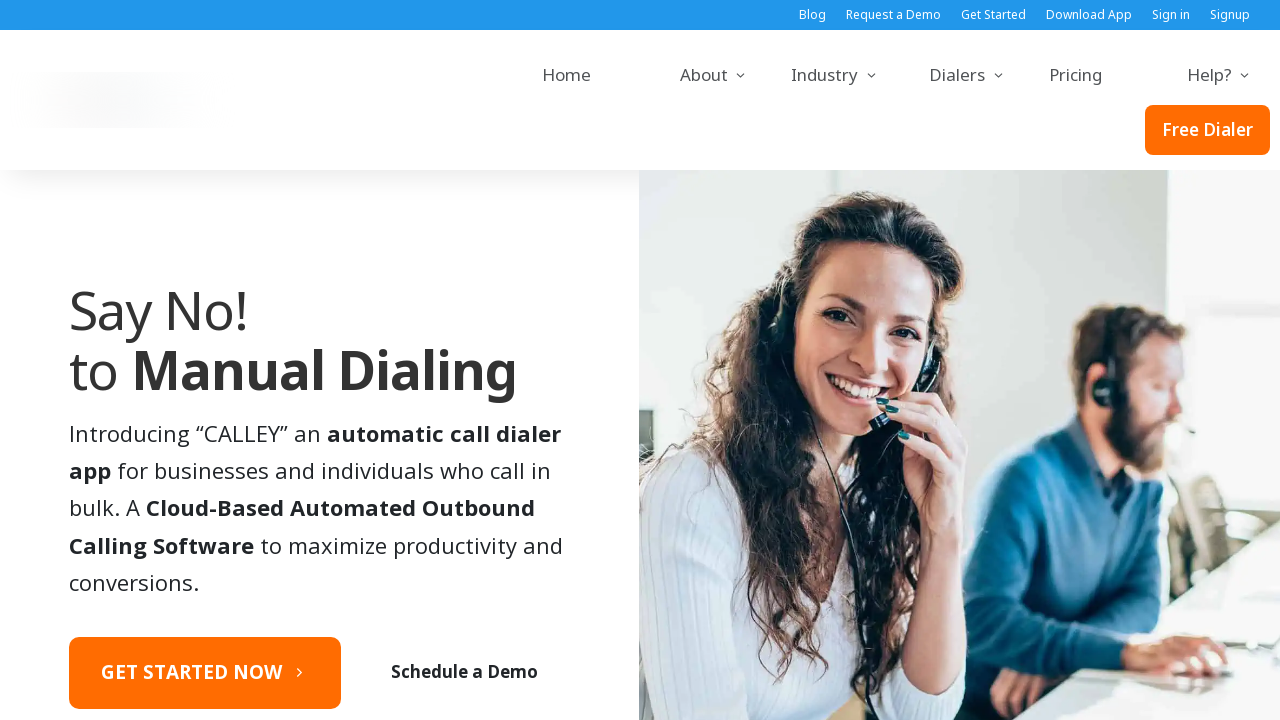

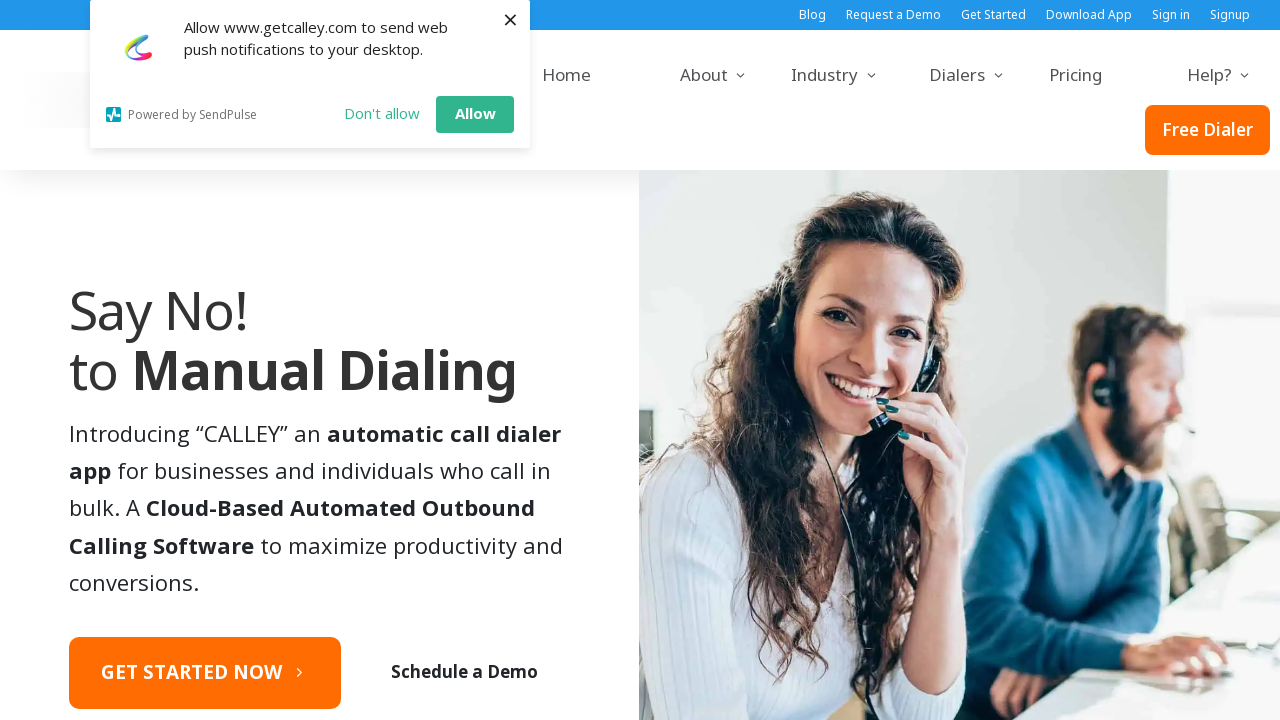